Tests date picker functionality by clicking on the date input field and verifying the calendar displays

Starting URL: https://www.selenium.dev/selenium/web/web-form.html

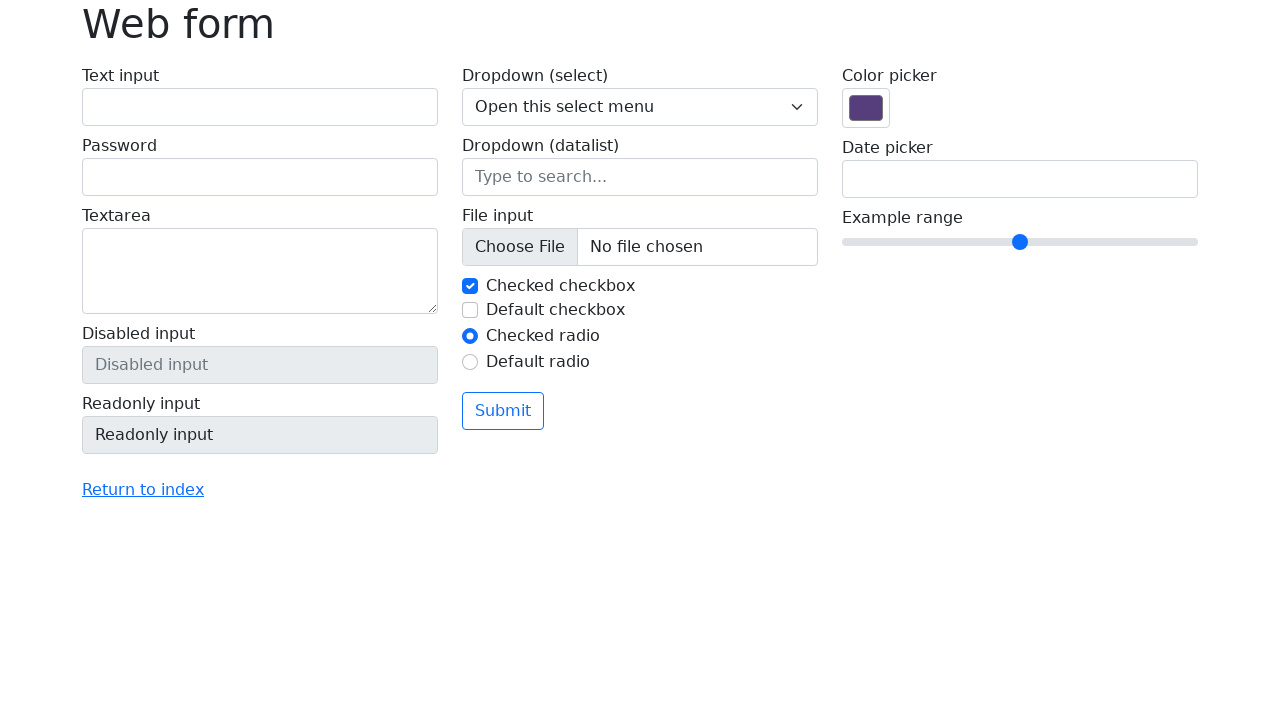

Clicked on date picker input field at (1020, 179) on input[name='my-date']
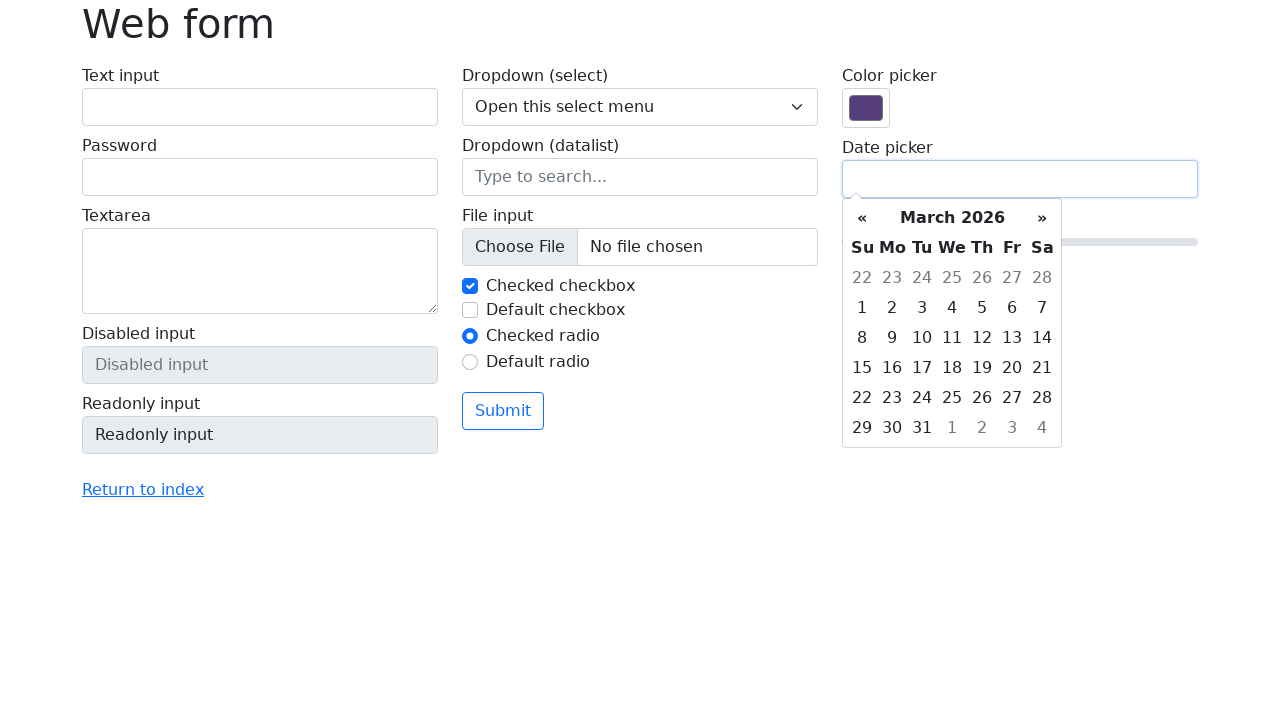

Calendar displayed with week day headers visible
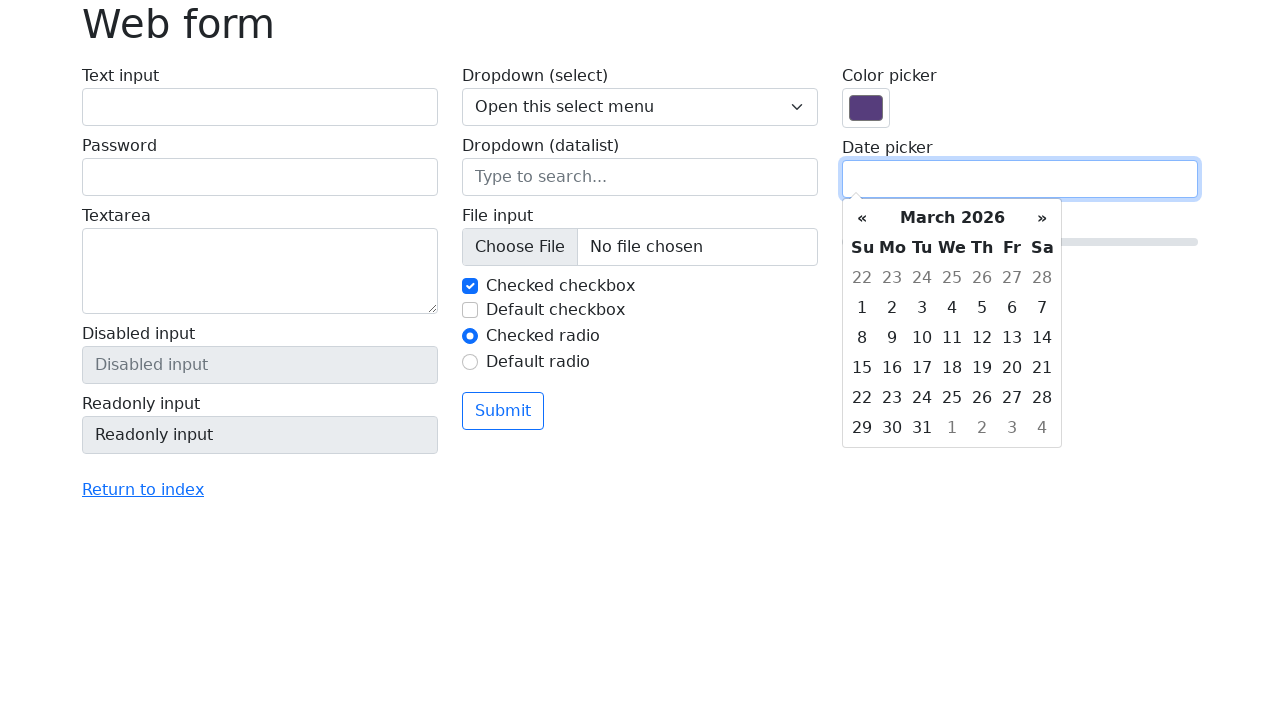

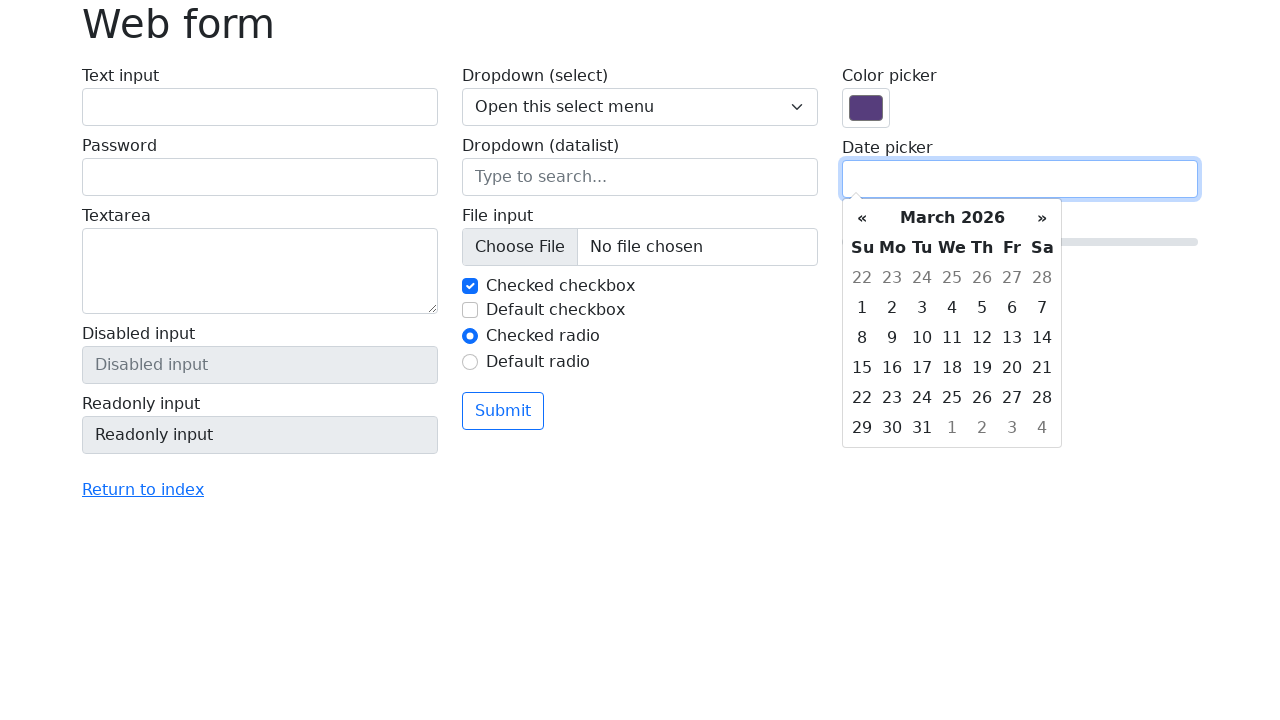